Tests the course search functionality on SENAI São Paulo website by entering a search term and clicking the search button

Starting URL: https://sp.senai.br/cursos/

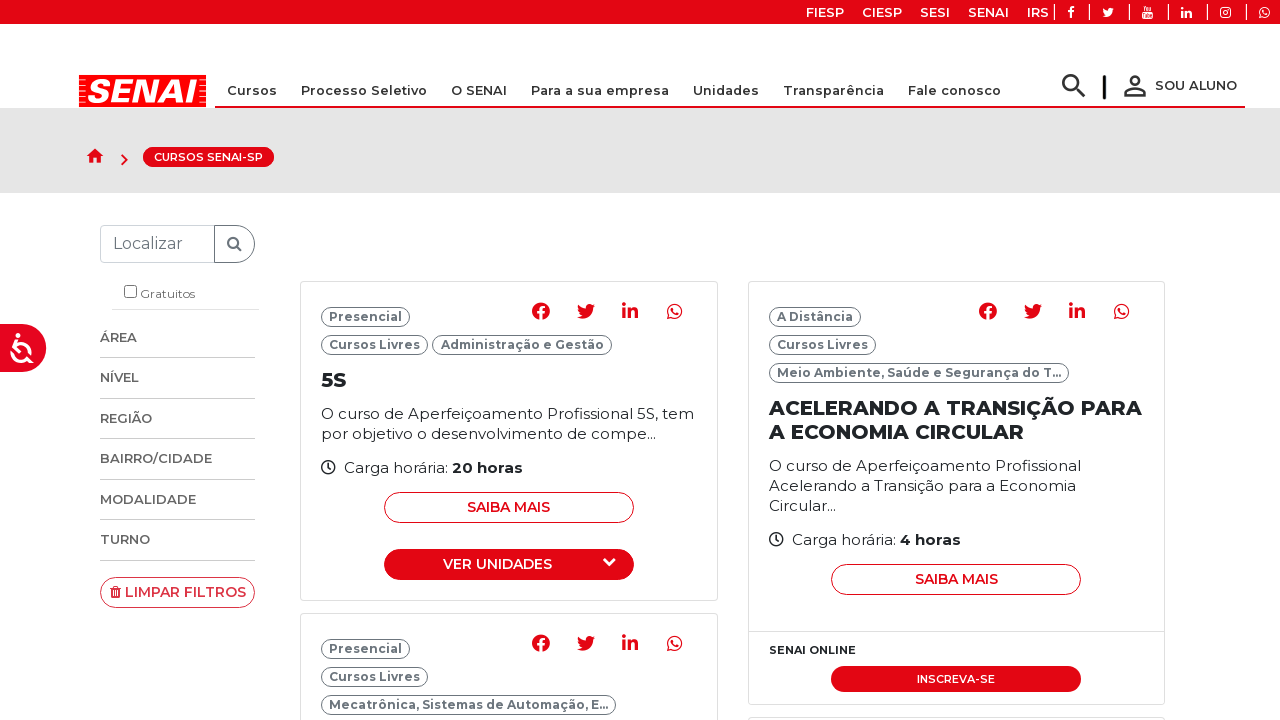

Filled search field with 'gestão' on #titulopesquisa
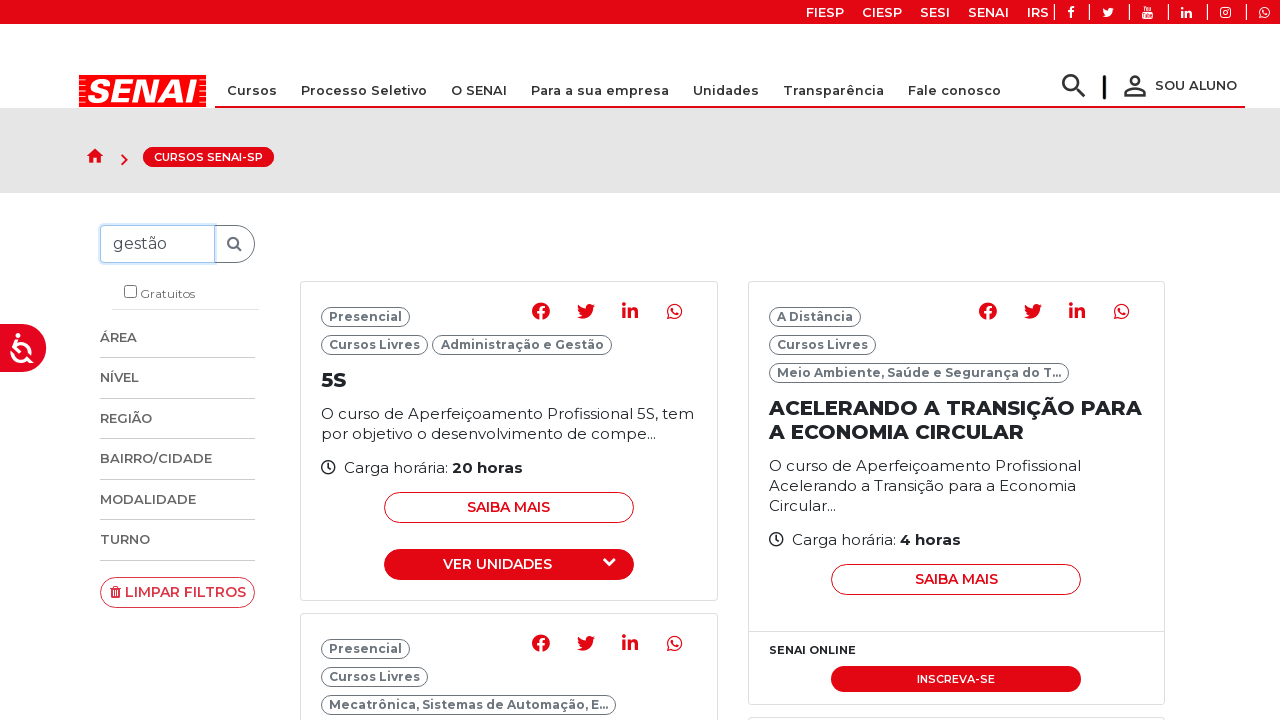

Clicked search button at (234, 244) on #btnSearch
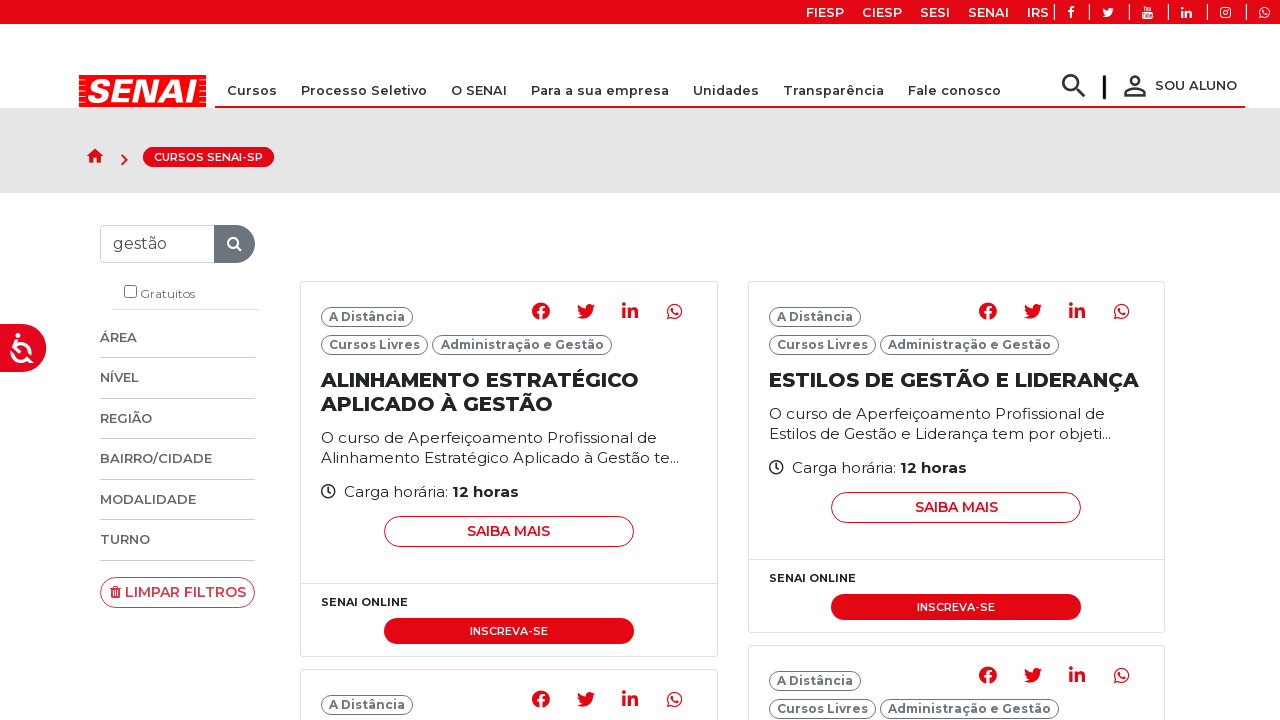

Waited for search results to load
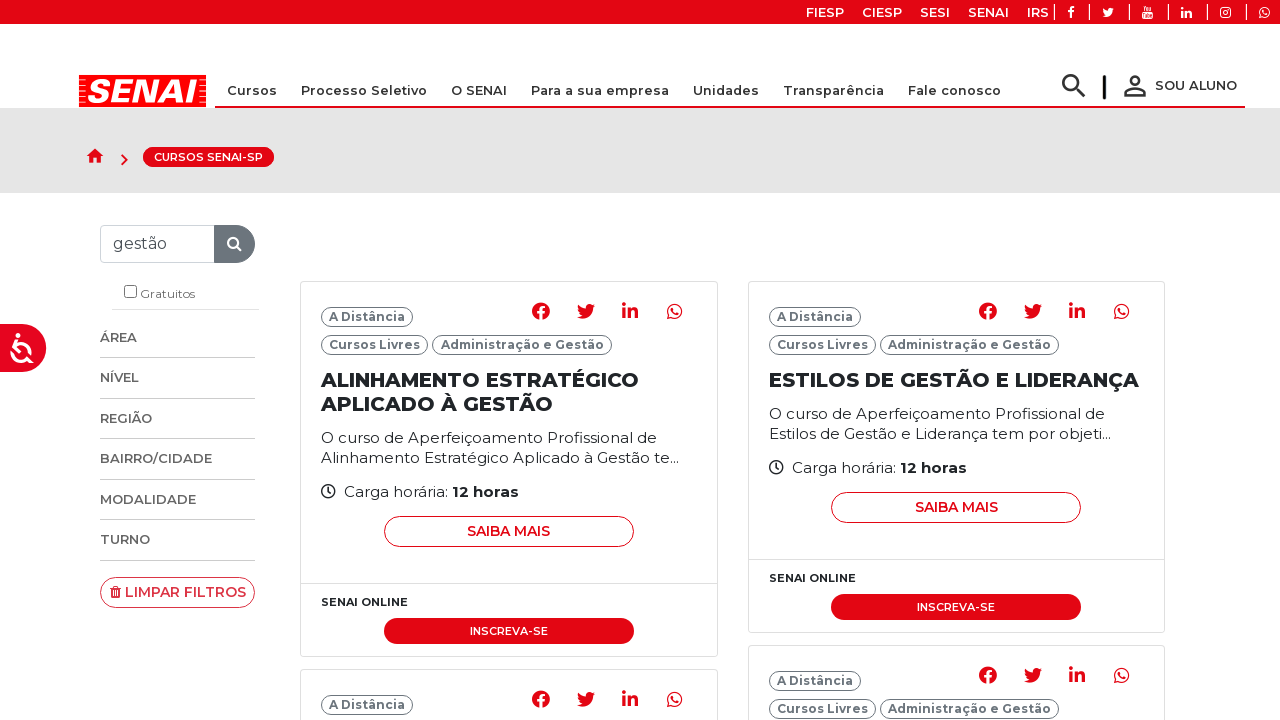

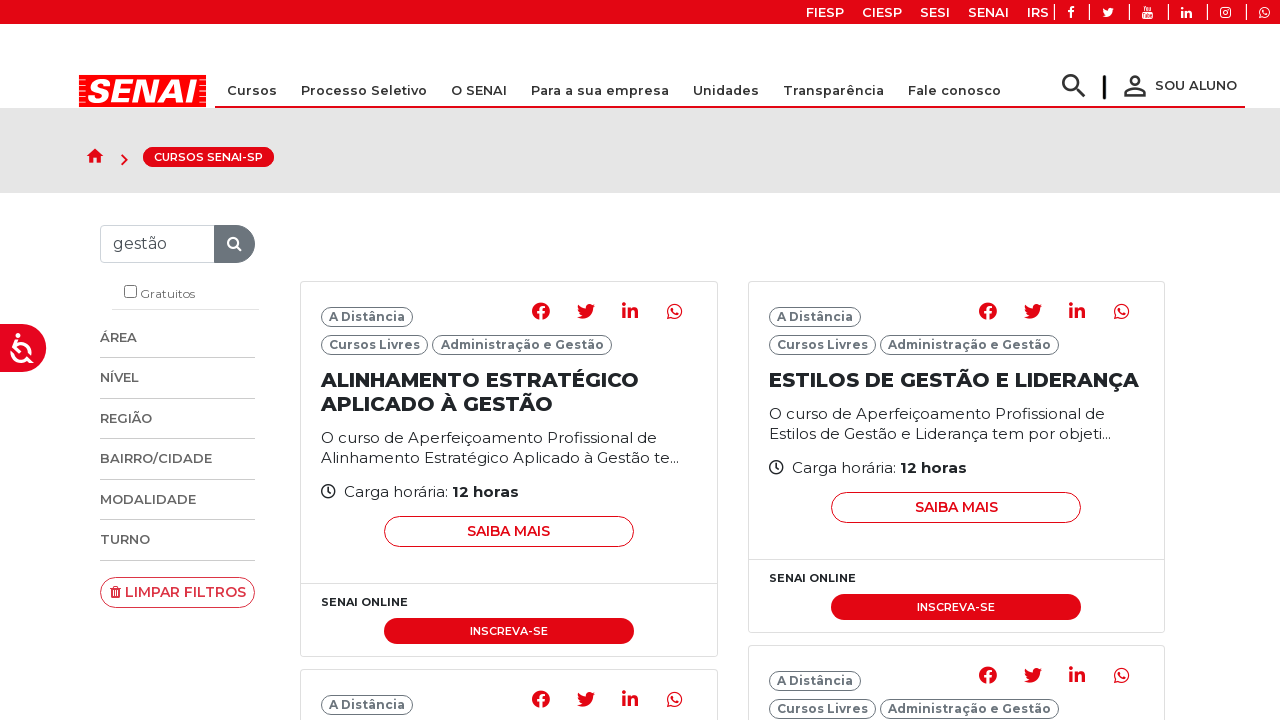